Tests text comparison functionality by entering text in the first text box, selecting all, copying, tabbing to the second text box, and pasting the text

Starting URL: https://text-compare.com/

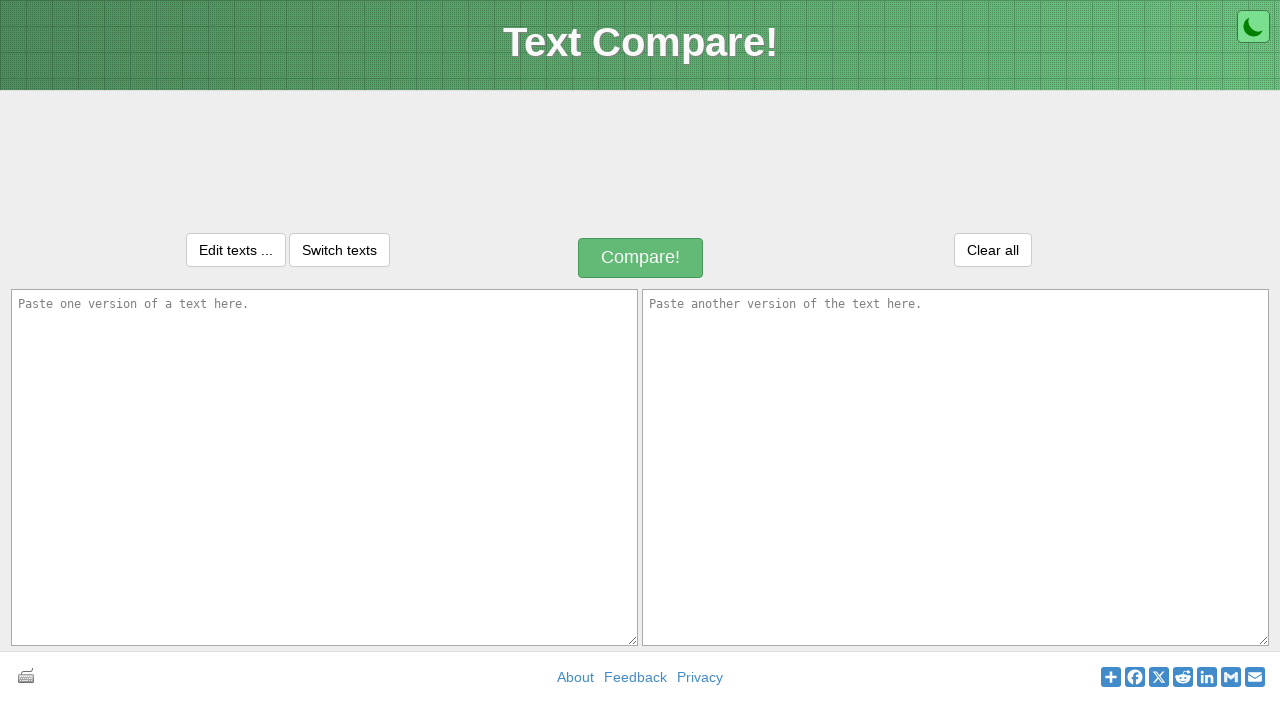

Filled first text box with 'welcome to selenium' on textarea#inputText1
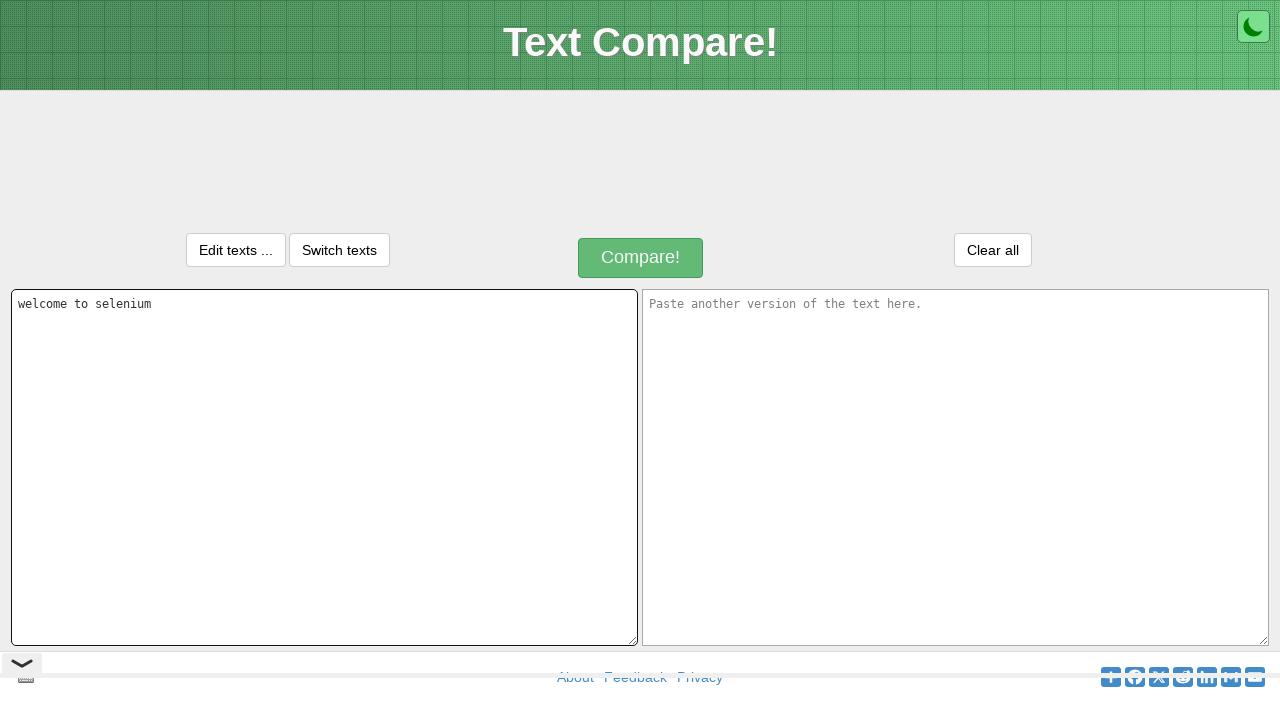

Clicked on first text box to focus at (324, 467) on textarea#inputText1
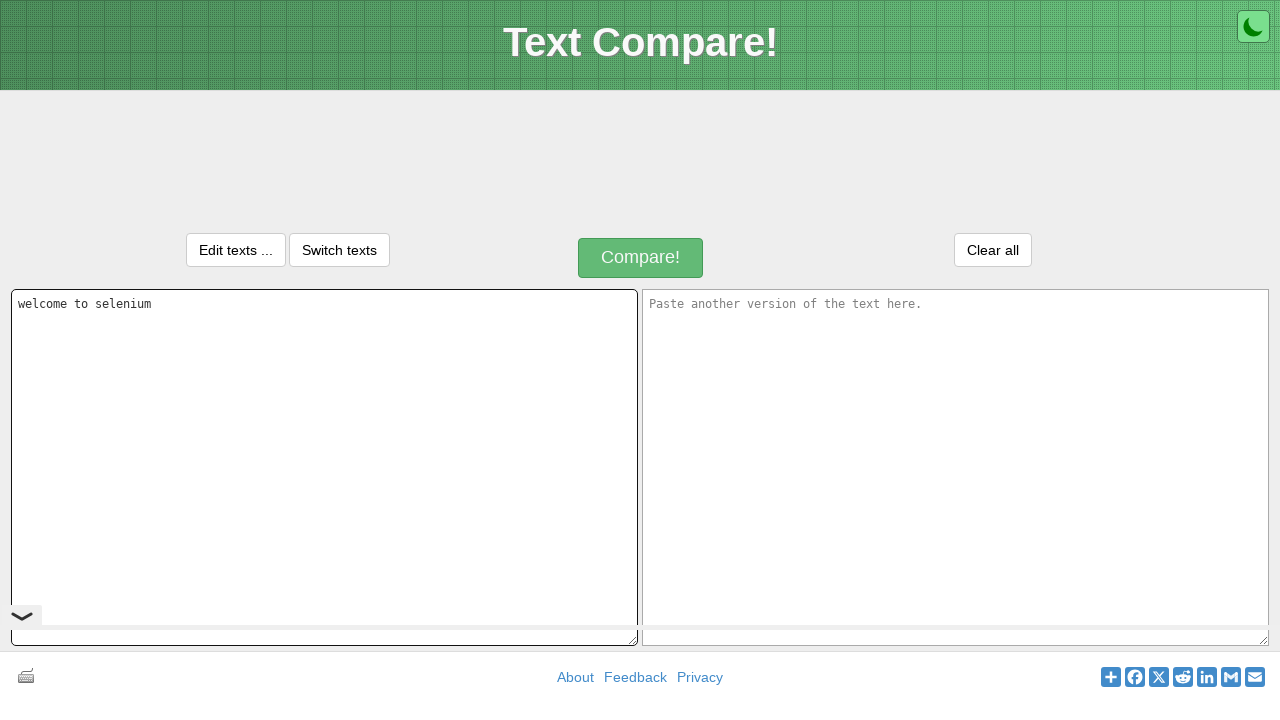

Selected all text in first text box with Ctrl+A
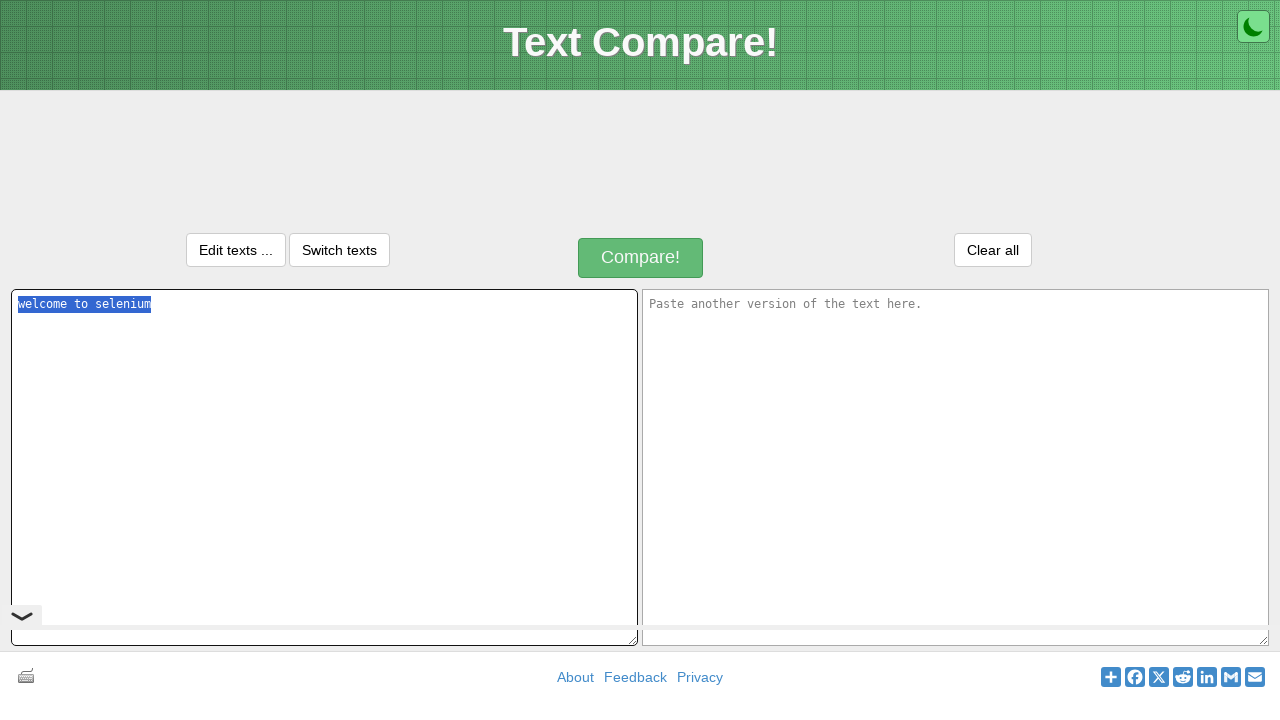

Copied selected text with Ctrl+C
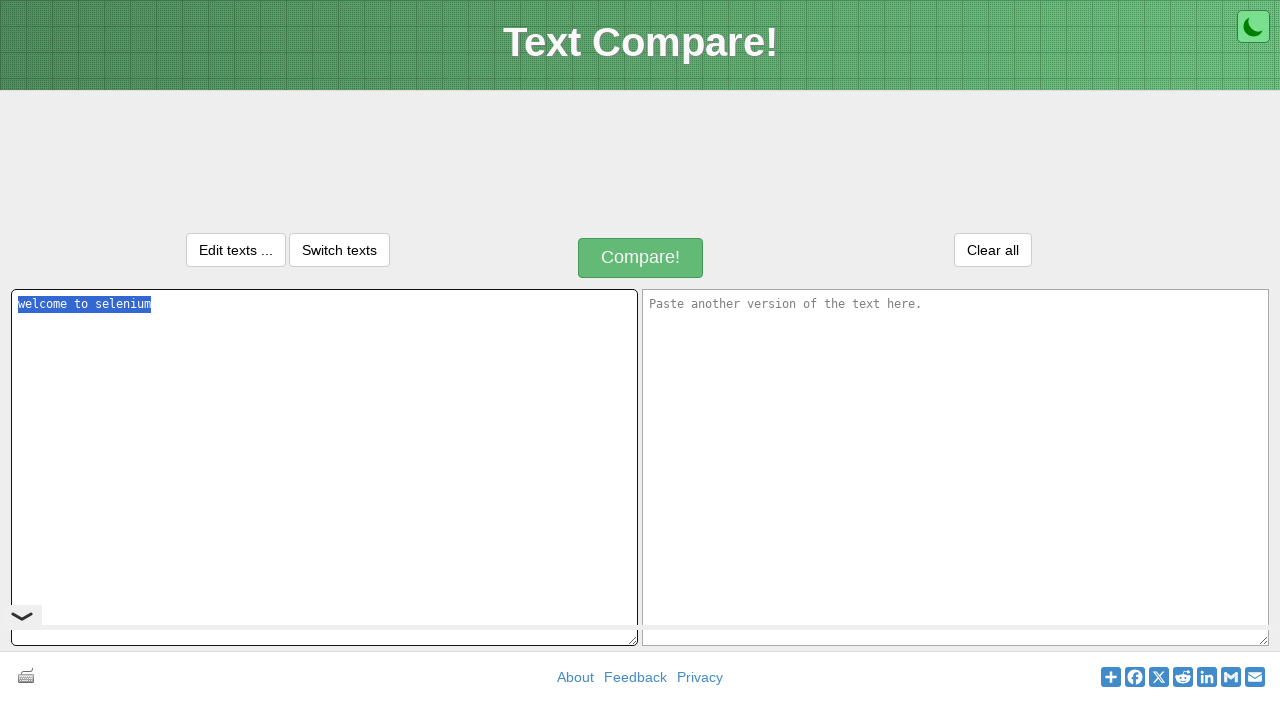

Tabbed to second text box
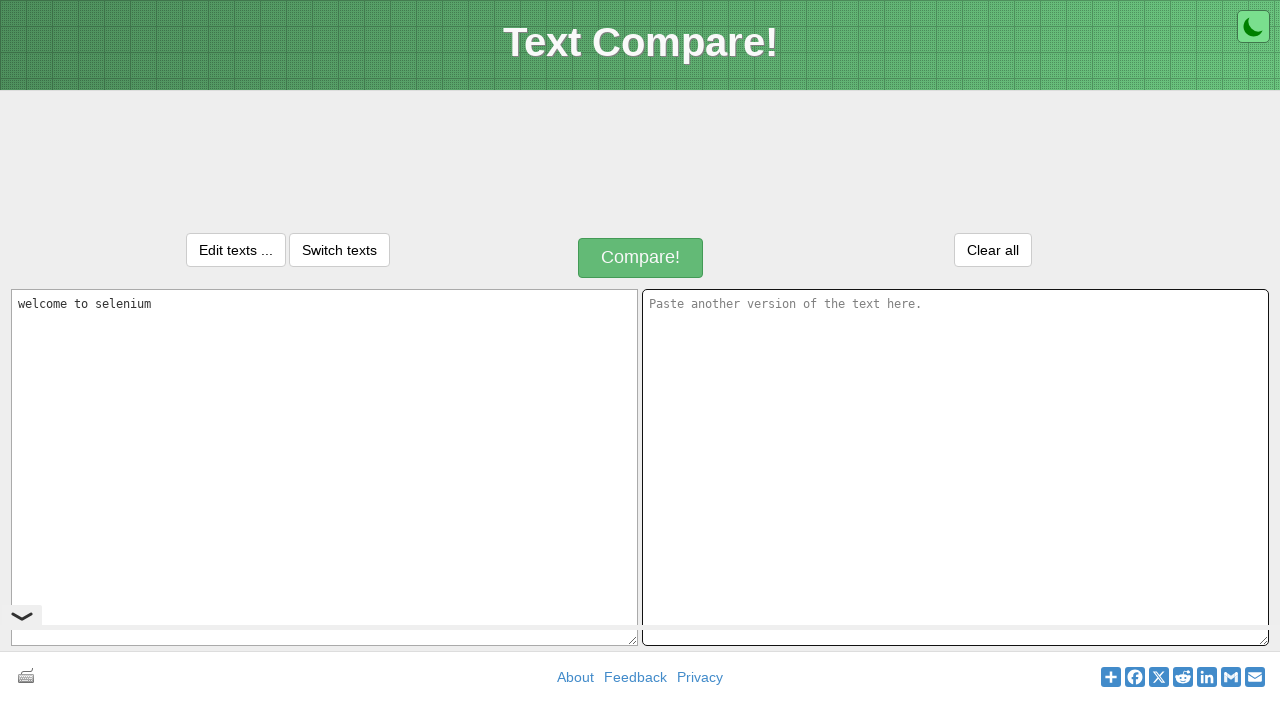

Pasted copied text into second text box with Ctrl+V
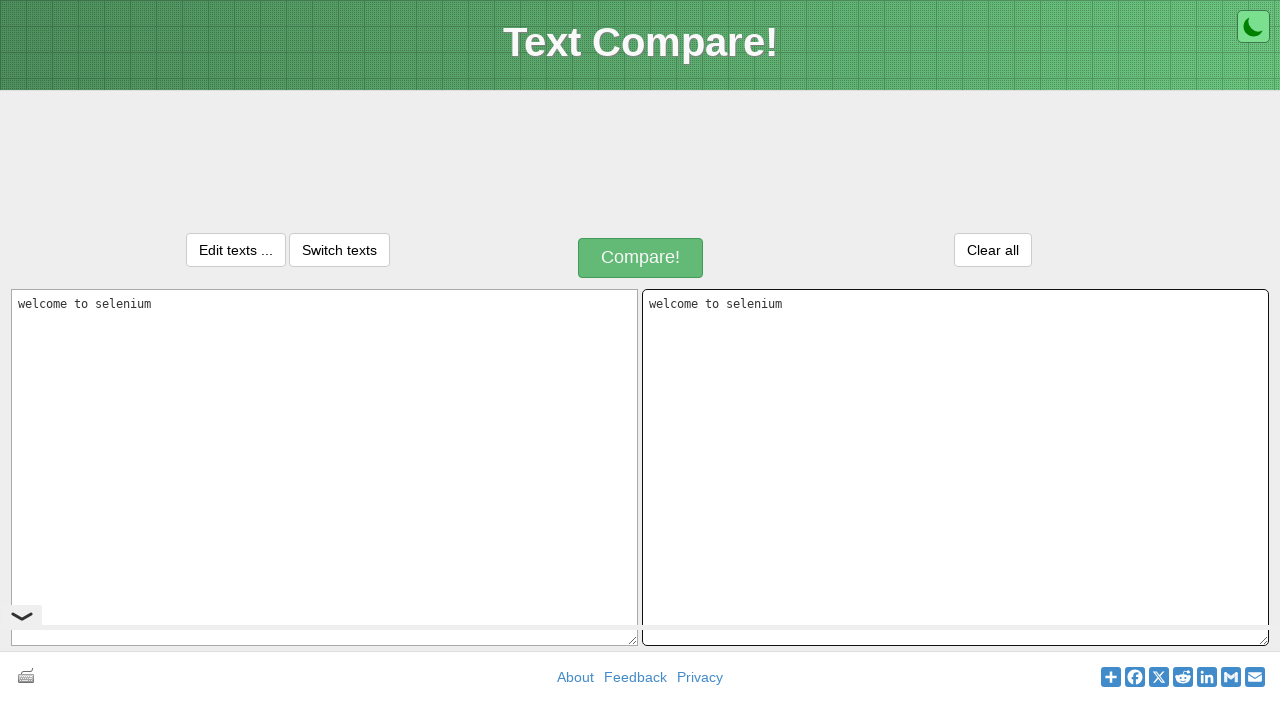

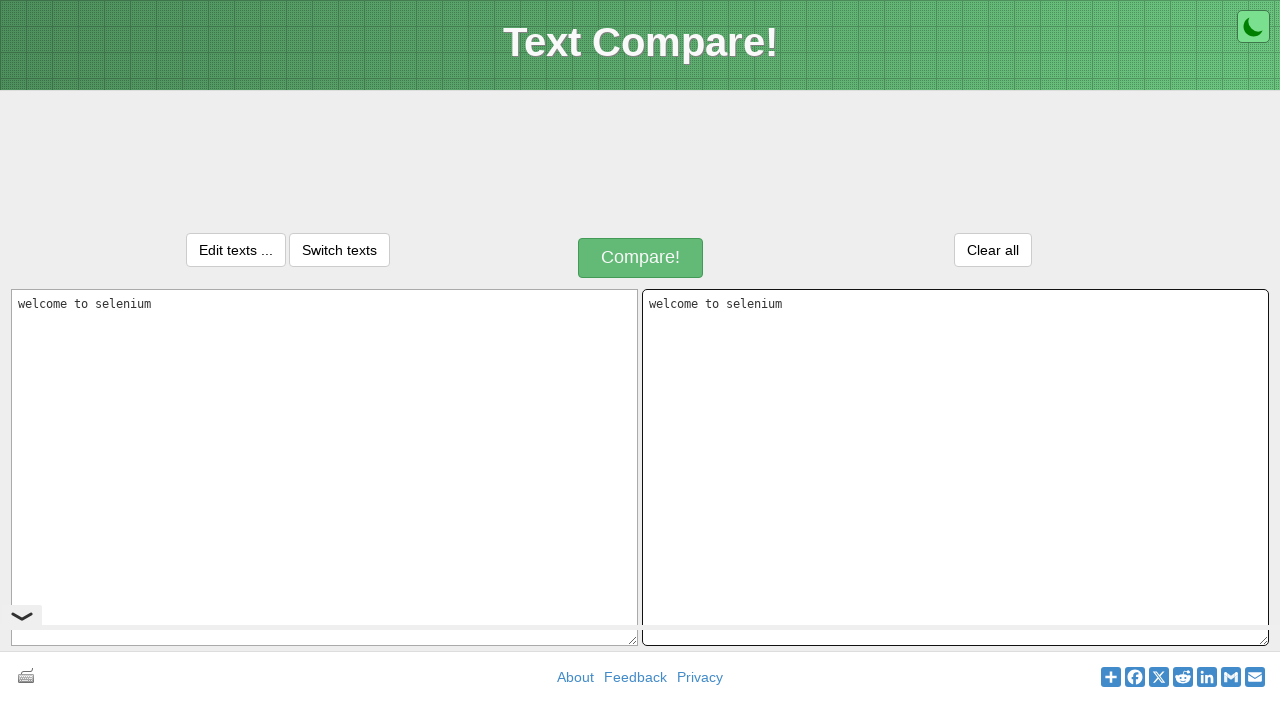